Navigates to Flipkart homepage and verifies the page loads by checking the title is available

Starting URL: https://www.flipkart.com/

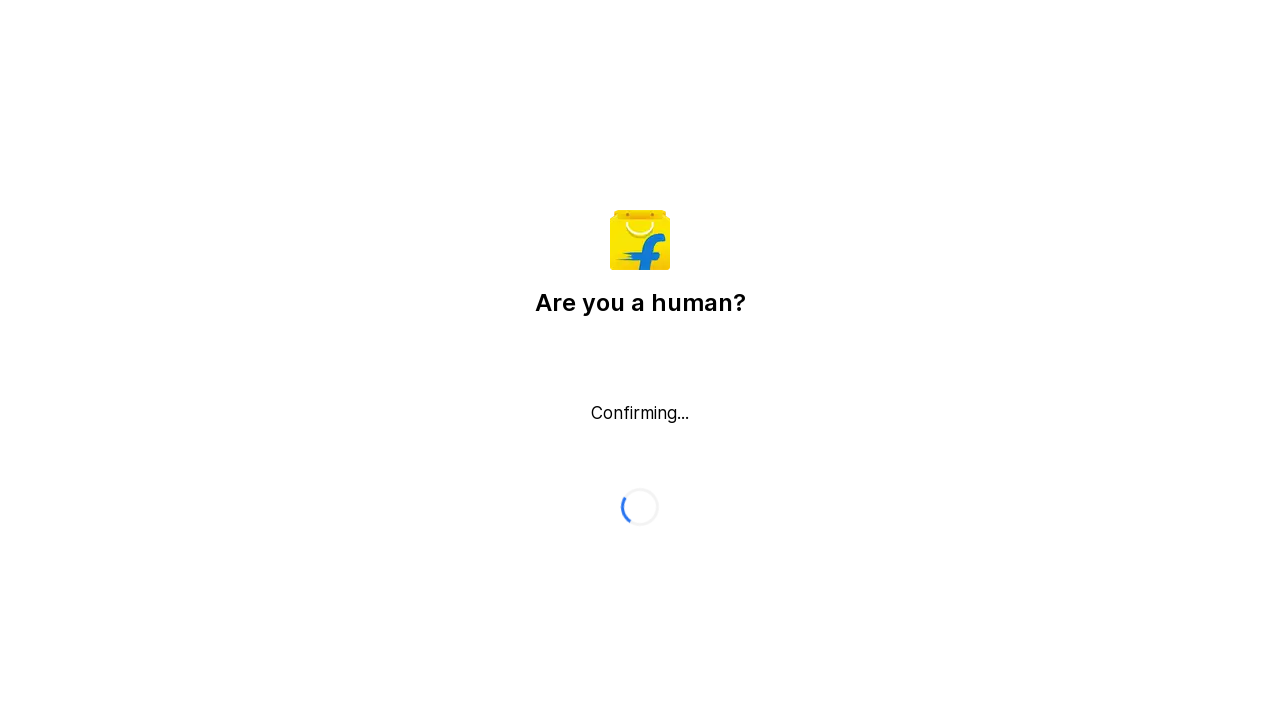

Waited for page to reach domcontentloaded state
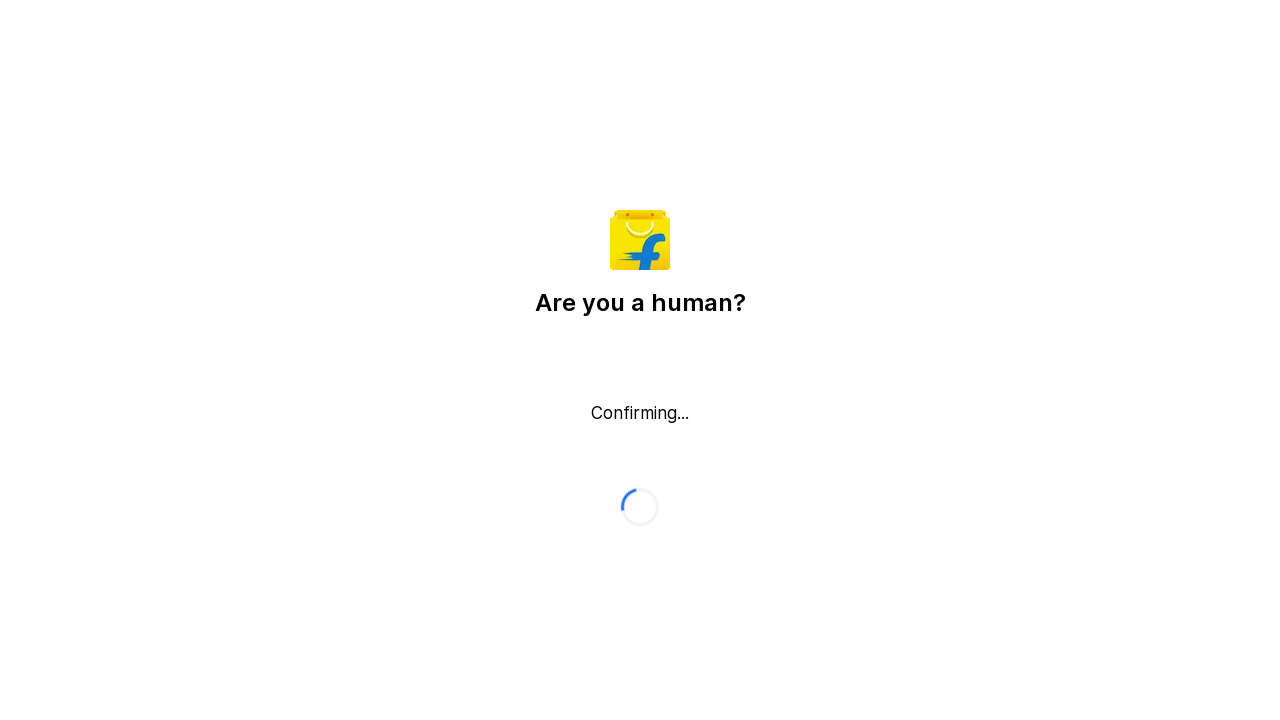

Retrieved page title: Flipkart reCAPTCHA
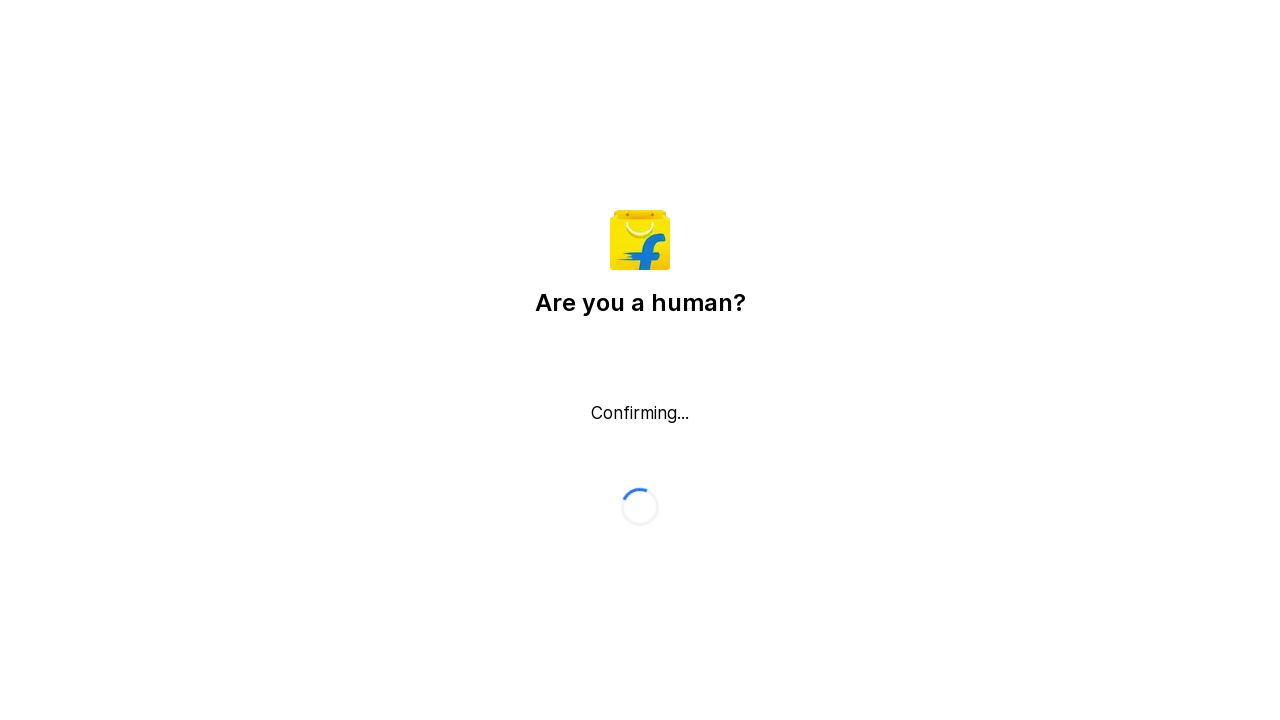

Verified current URL: https://www.flipkart.com/
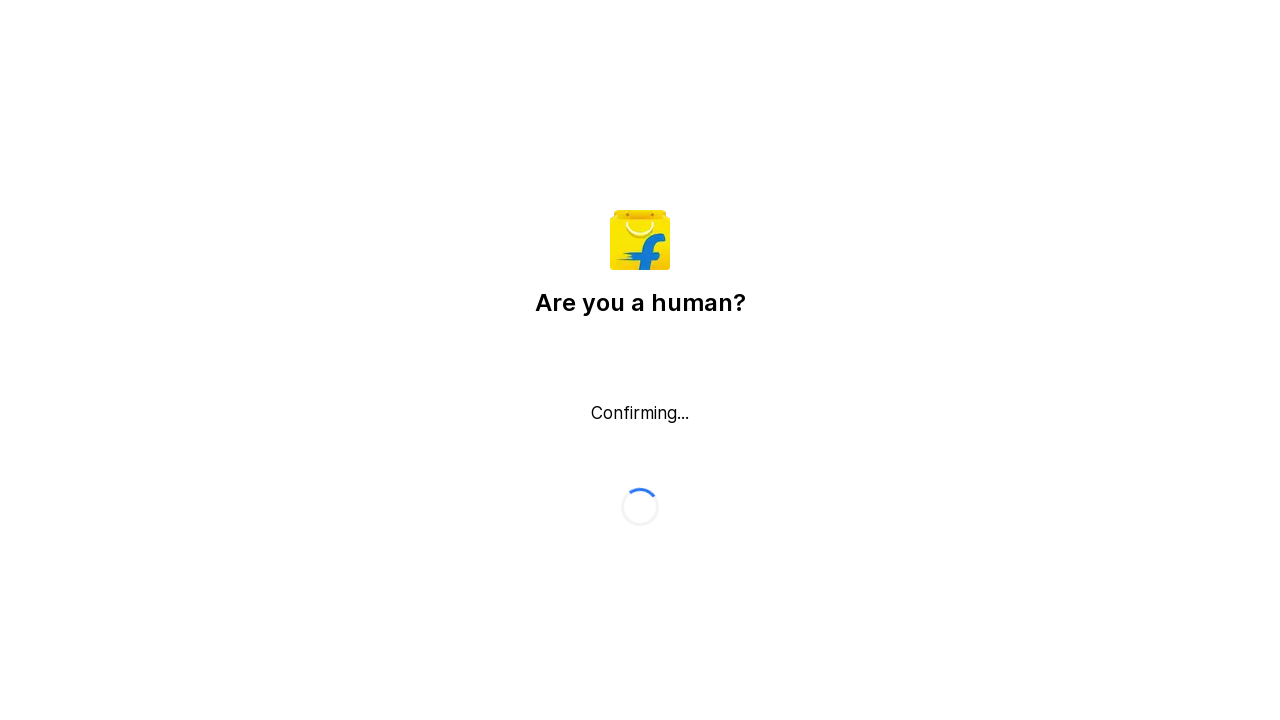

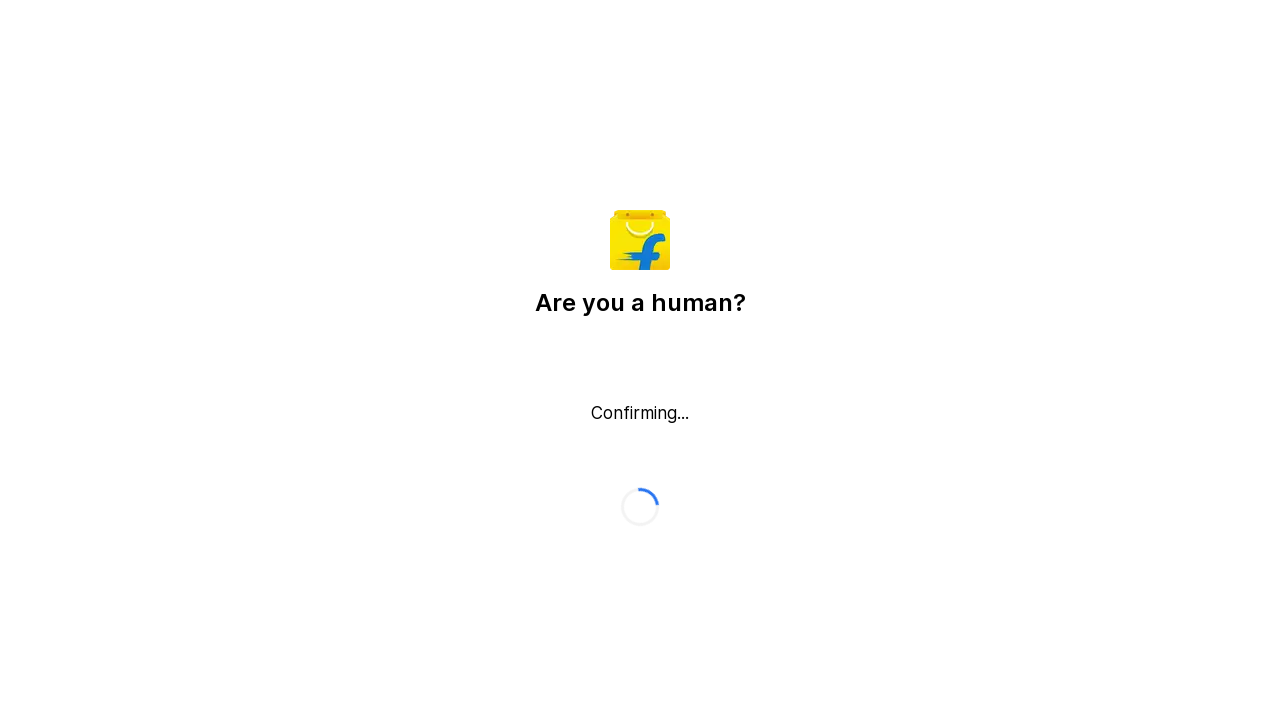